Tests geolocation functionality by clicking a button to request current location

Starting URL: https://the-internet.herokuapp.com/geolocation

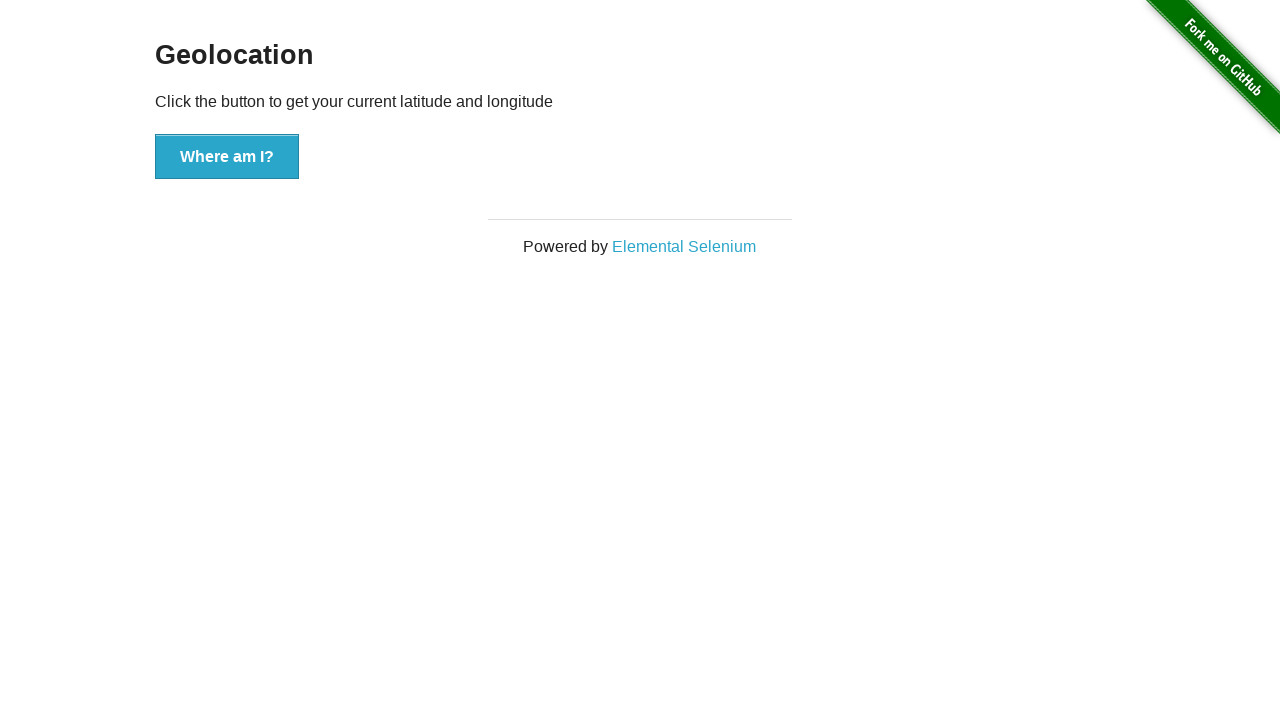

Clicked 'Where am I?' button to request geolocation at (227, 157) on xpath=//button[text()='Where am I?']
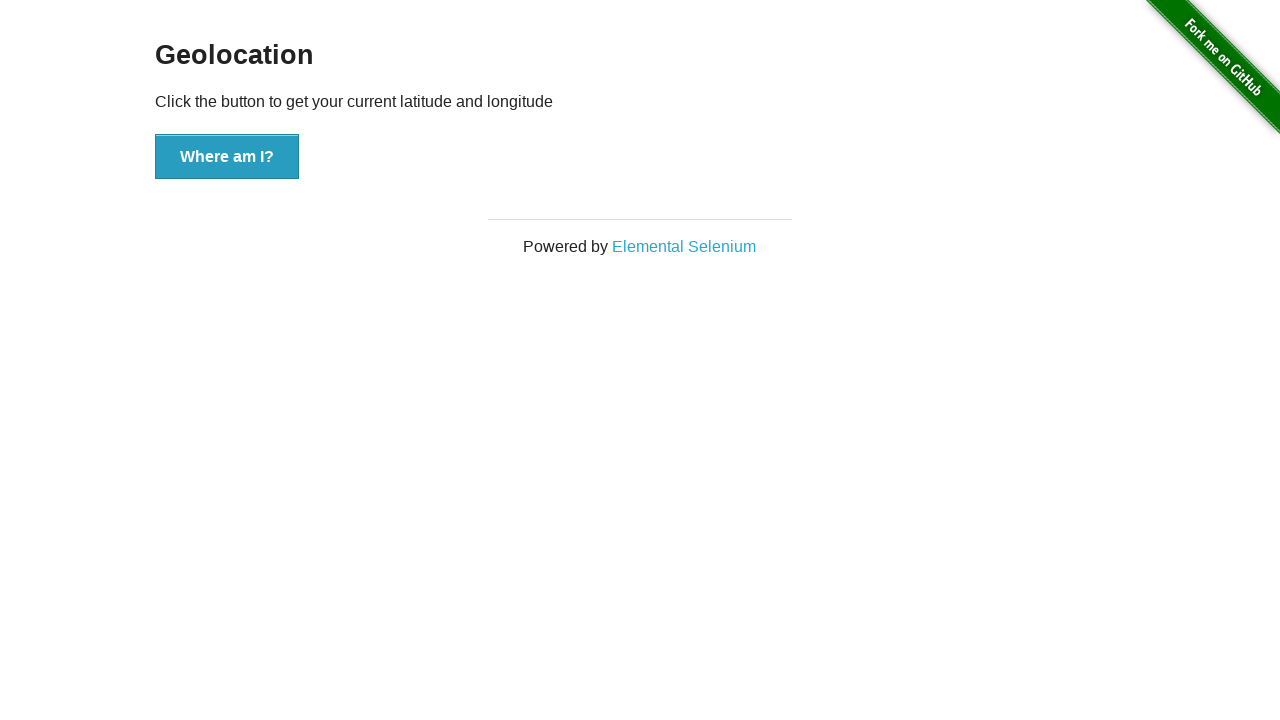

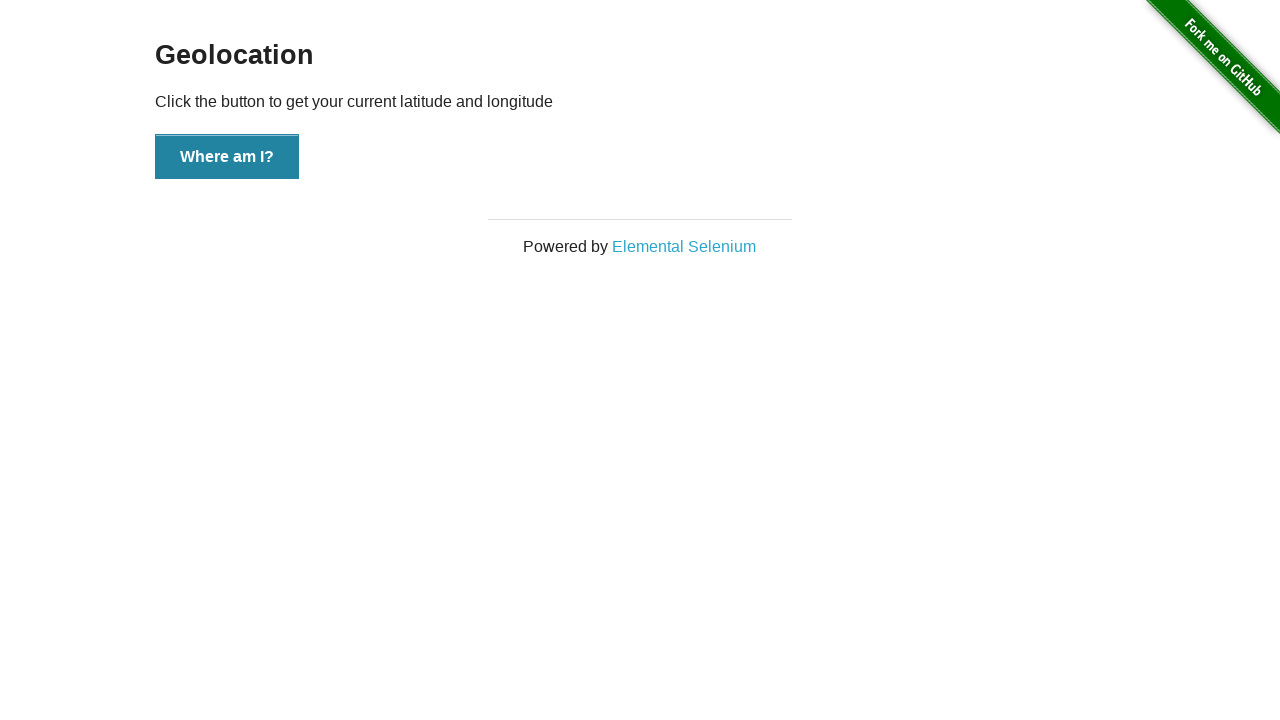